Tests alert handling functionality by clicking a button to trigger an alert and reading its text

Starting URL: http://omayo.blogspot.com/

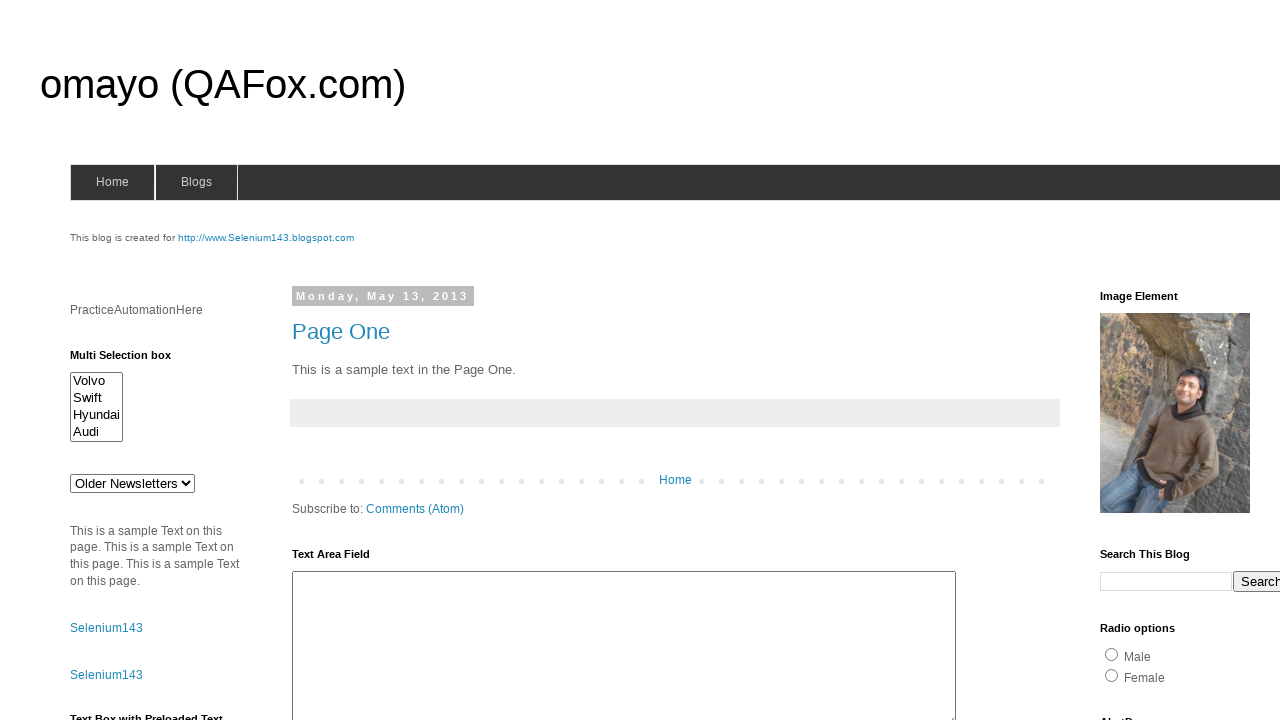

Clicked alert button to trigger alert dialog at (1154, 361) on #alert1
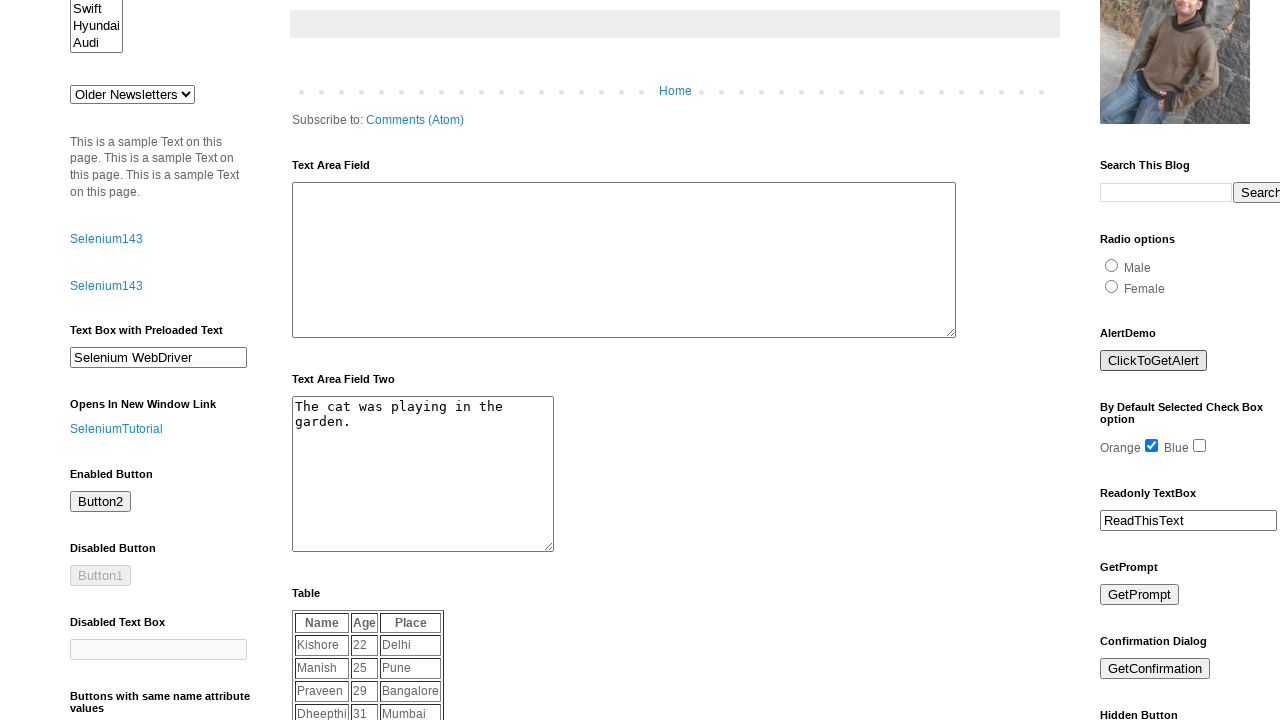

Set up dialog handler to accept alerts
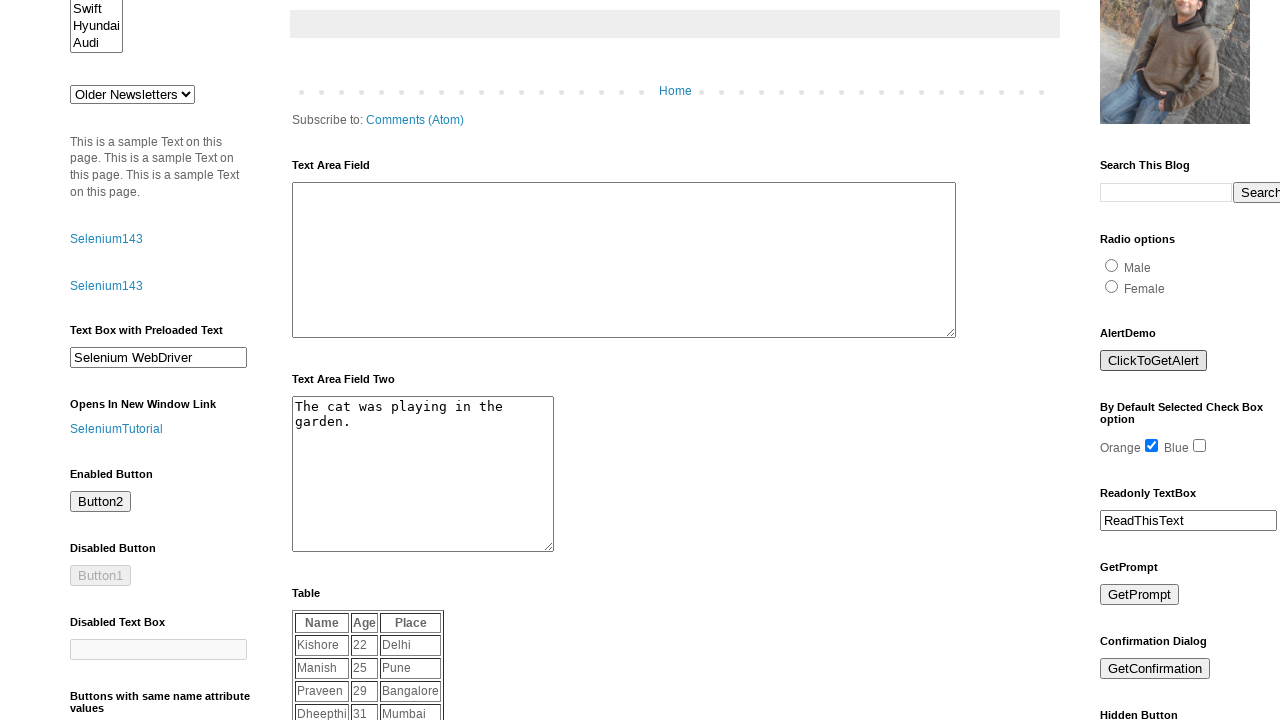

Clicked alert button again to trigger and handle alert at (1154, 361) on #alert1
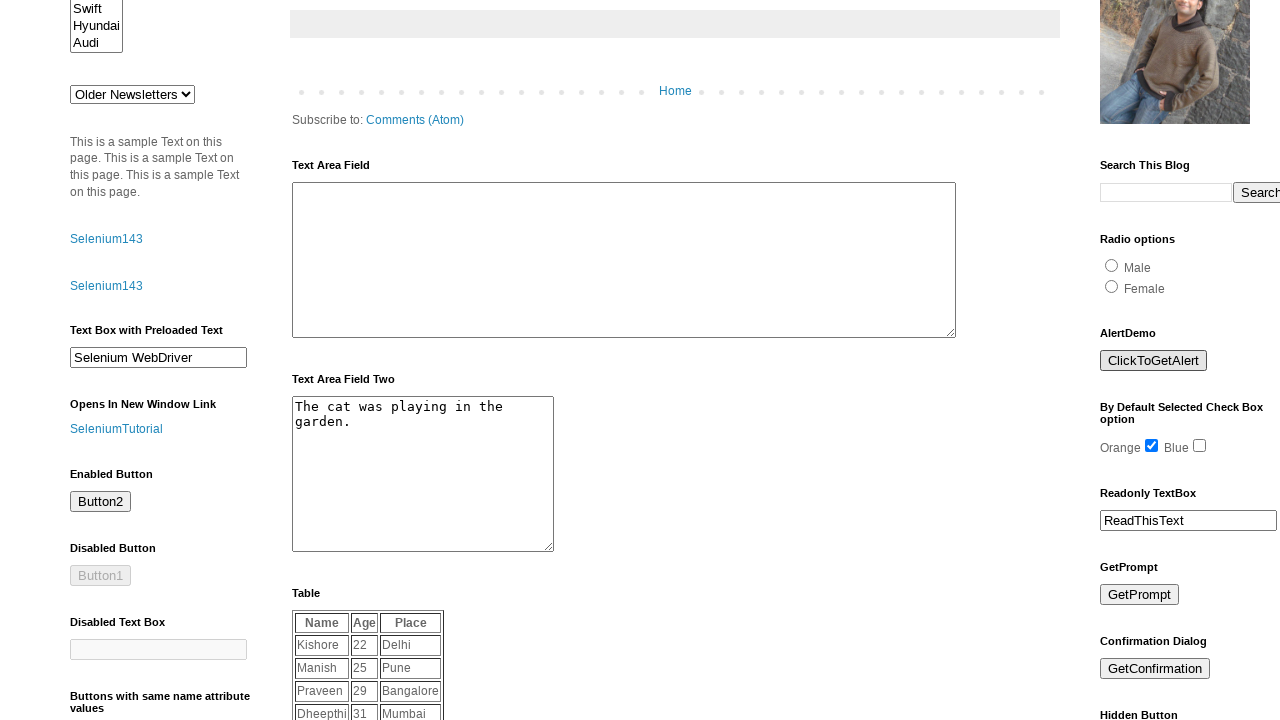

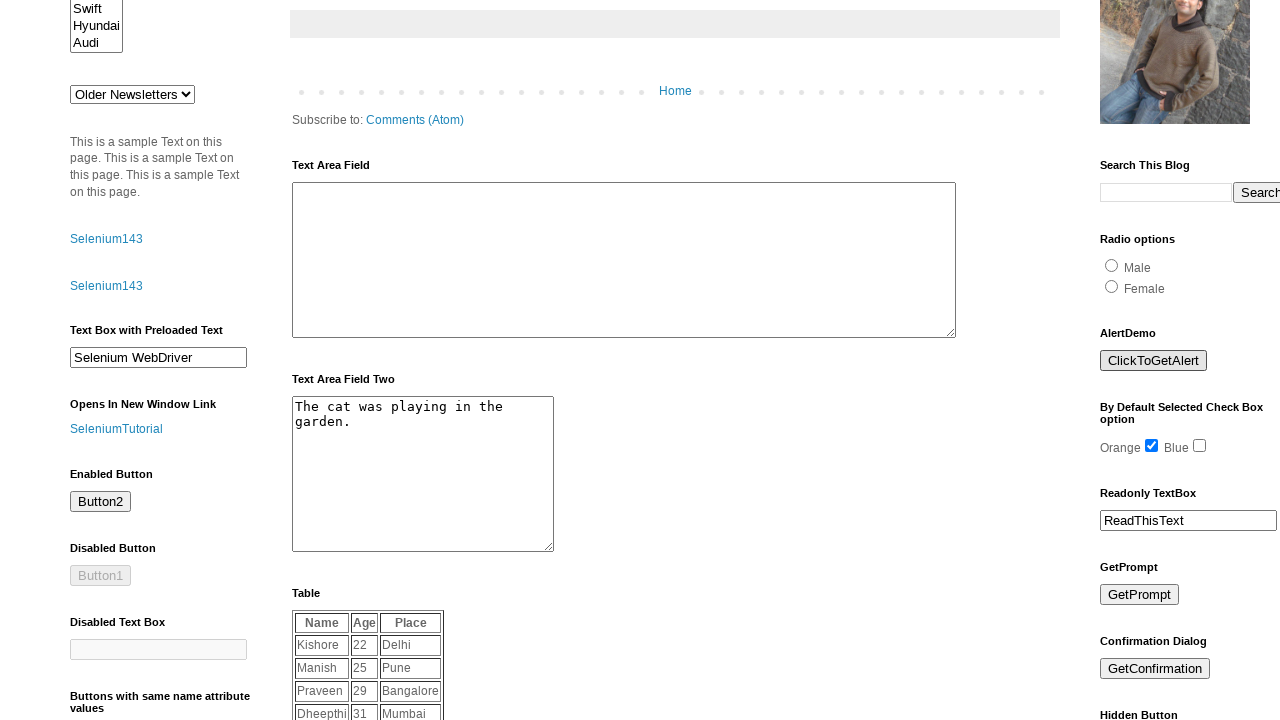